Tests keyboard actions on a form page including scrolling and keyboard shortcuts like Ctrl+PageUp and Ctrl+A

Starting URL: https://www.toolsqa.com/automation-practice-form/

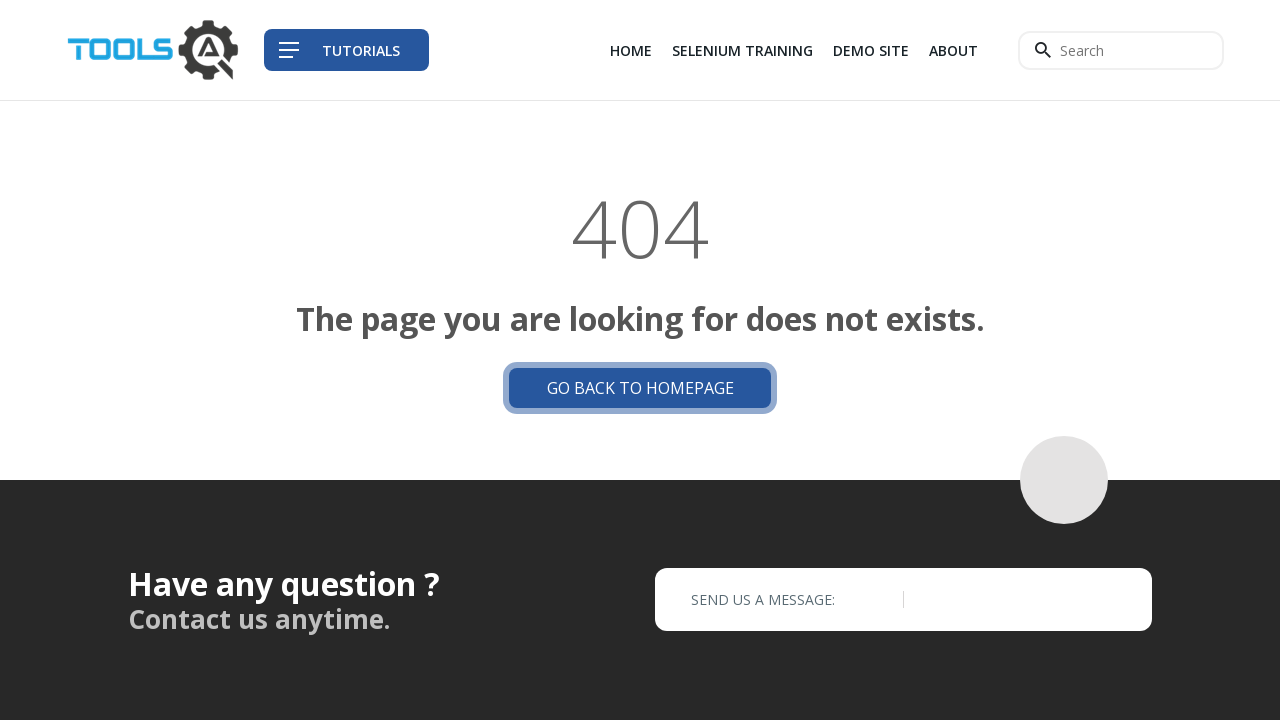

Scrolled page down to 800px using JavaScript
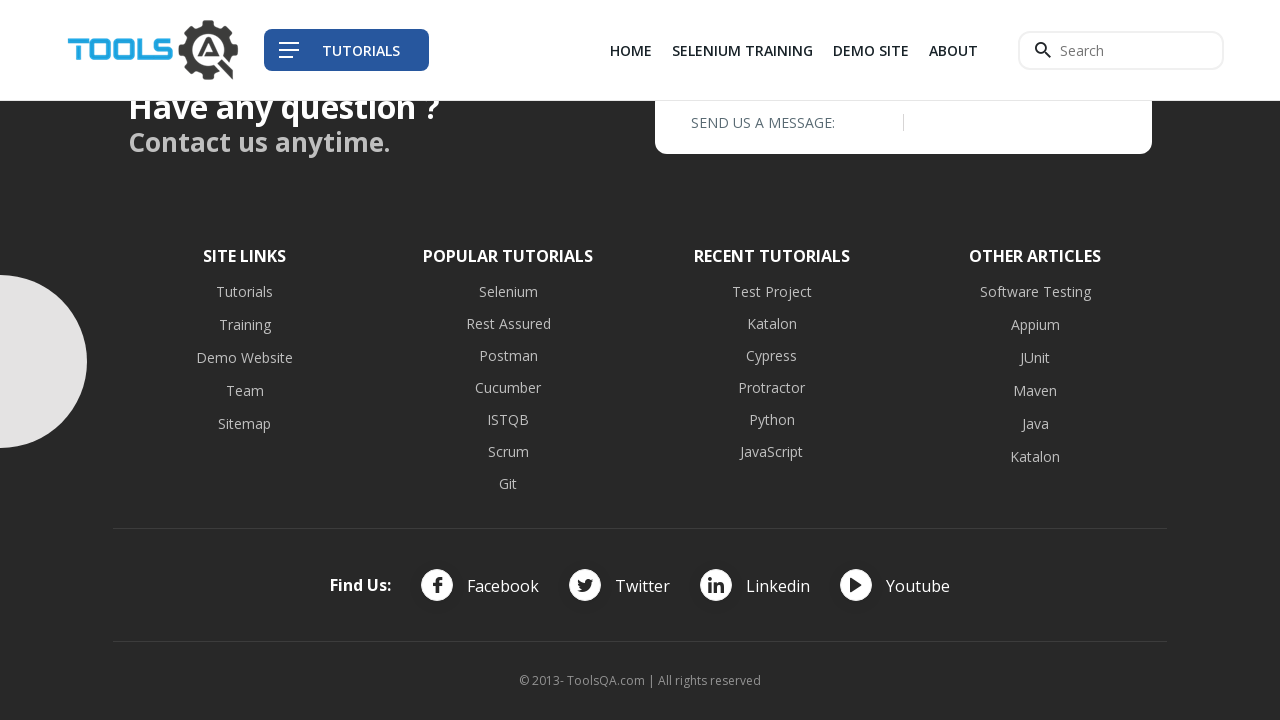

Pressed Ctrl+PageUp keyboard shortcut
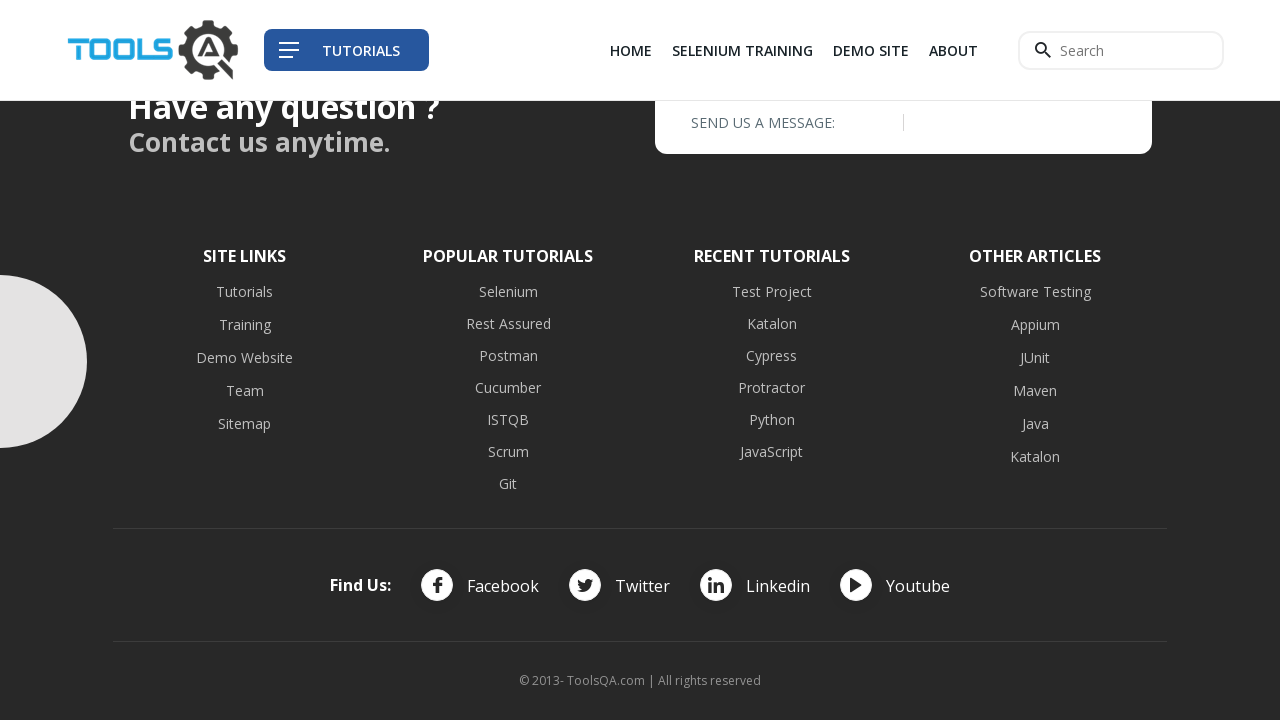

Pressed Ctrl+A keyboard shortcut to select all content
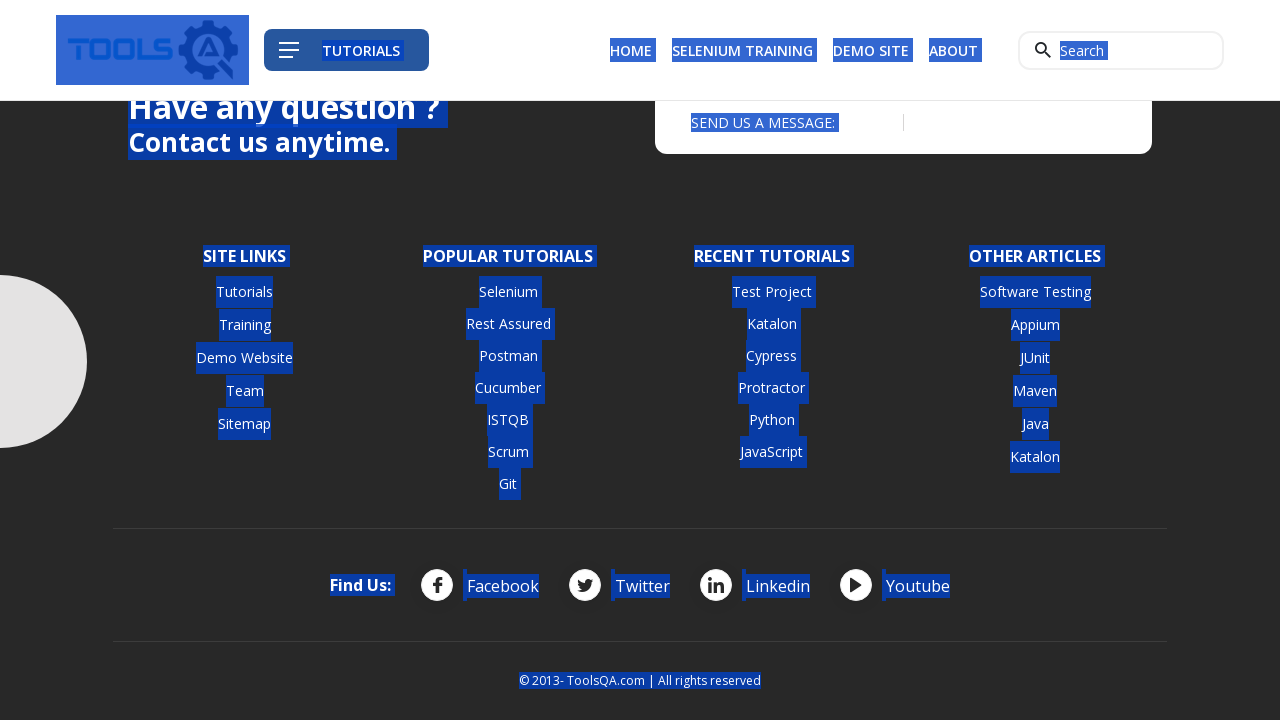

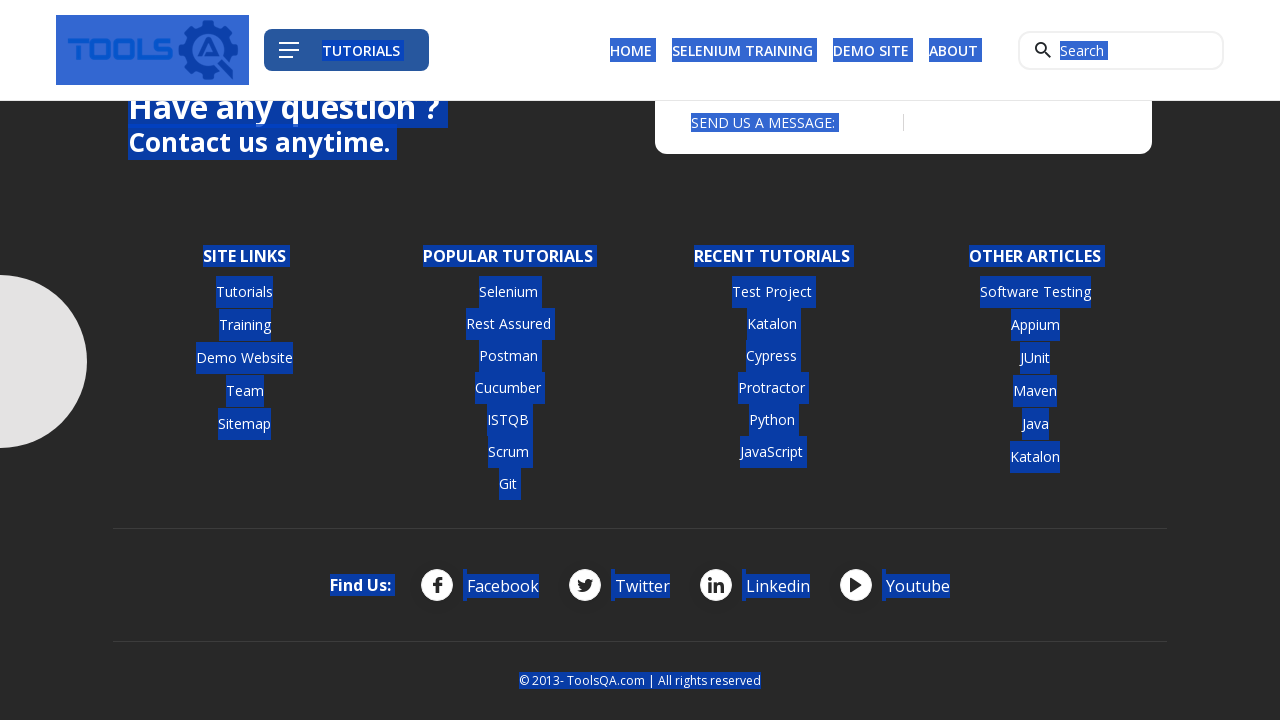